Tests clicking the reference to animals button and verifies tricky answer message appears

Starting URL: https://neuronpedia.org/gemma-scope#analyze

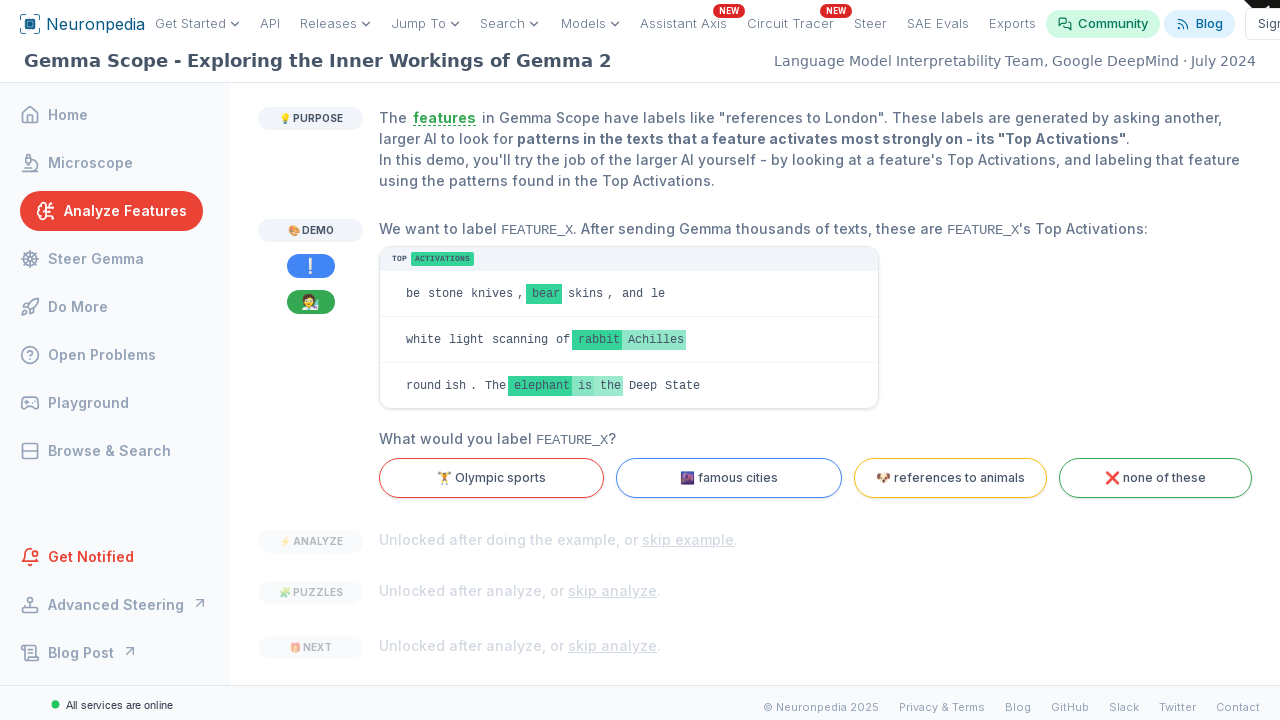

Clicked the reference to animals button at (950, 478) on button[value="animals"]
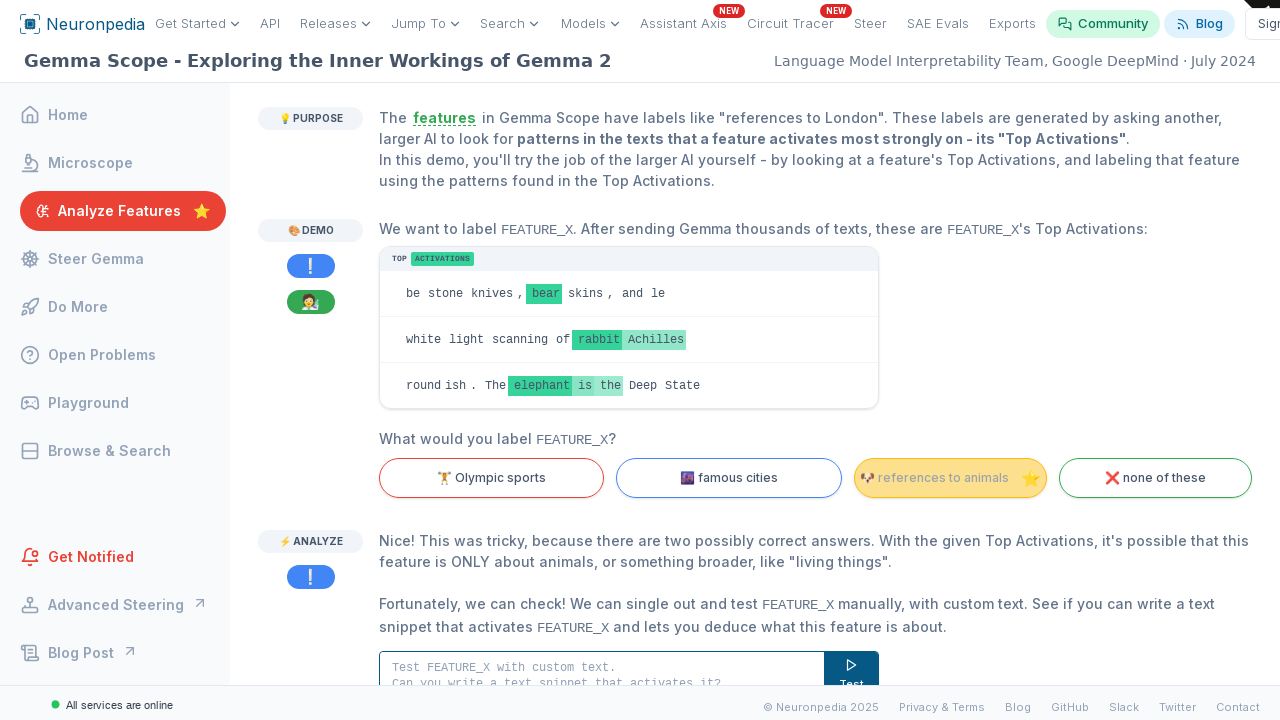

Verified tricky answer message appeared
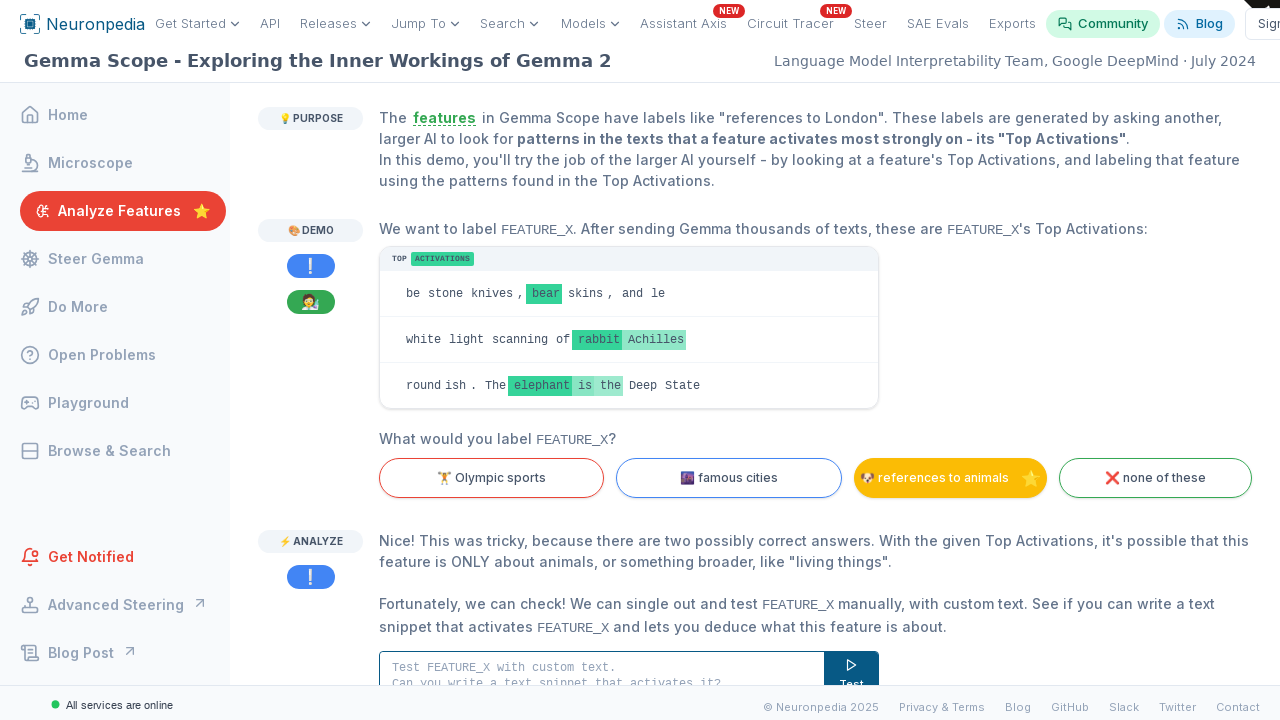

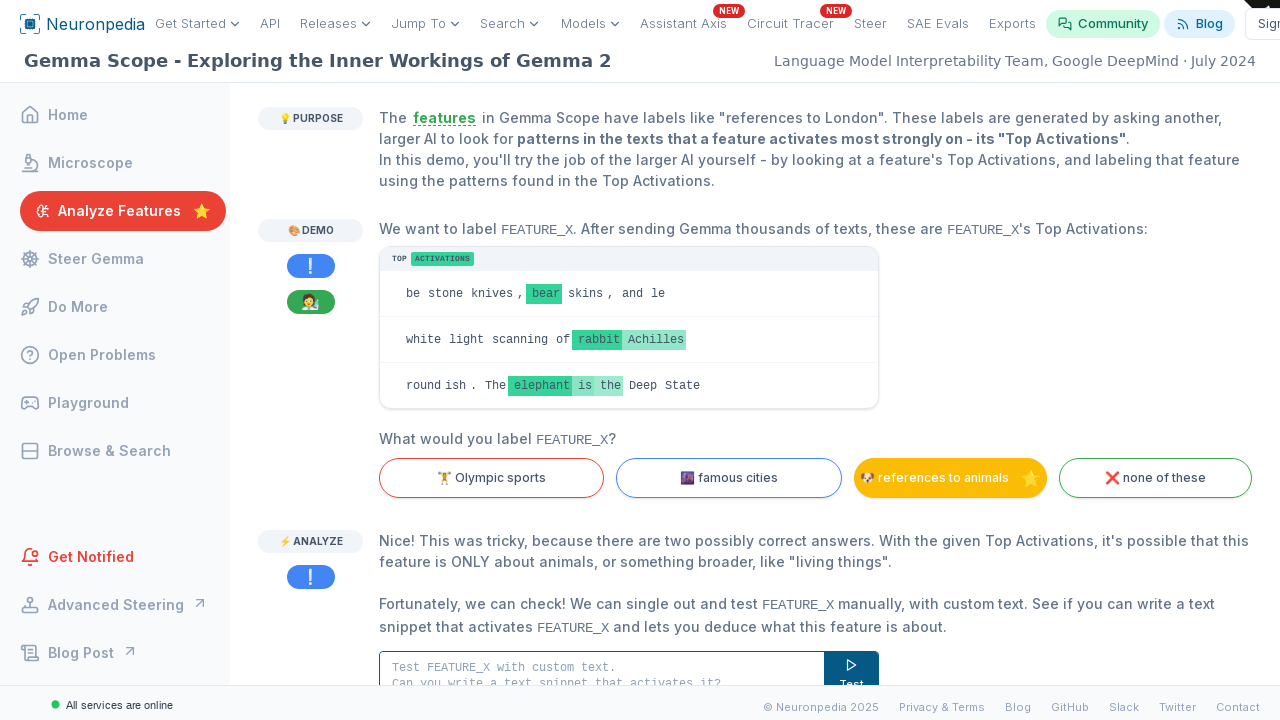